Tests auto-suggestive dropdown functionality by typing a partial country name, waiting for suggestions to appear, and selecting a specific option from the dropdown list

Starting URL: https://rahulshettyacademy.com/dropdownsPractise/

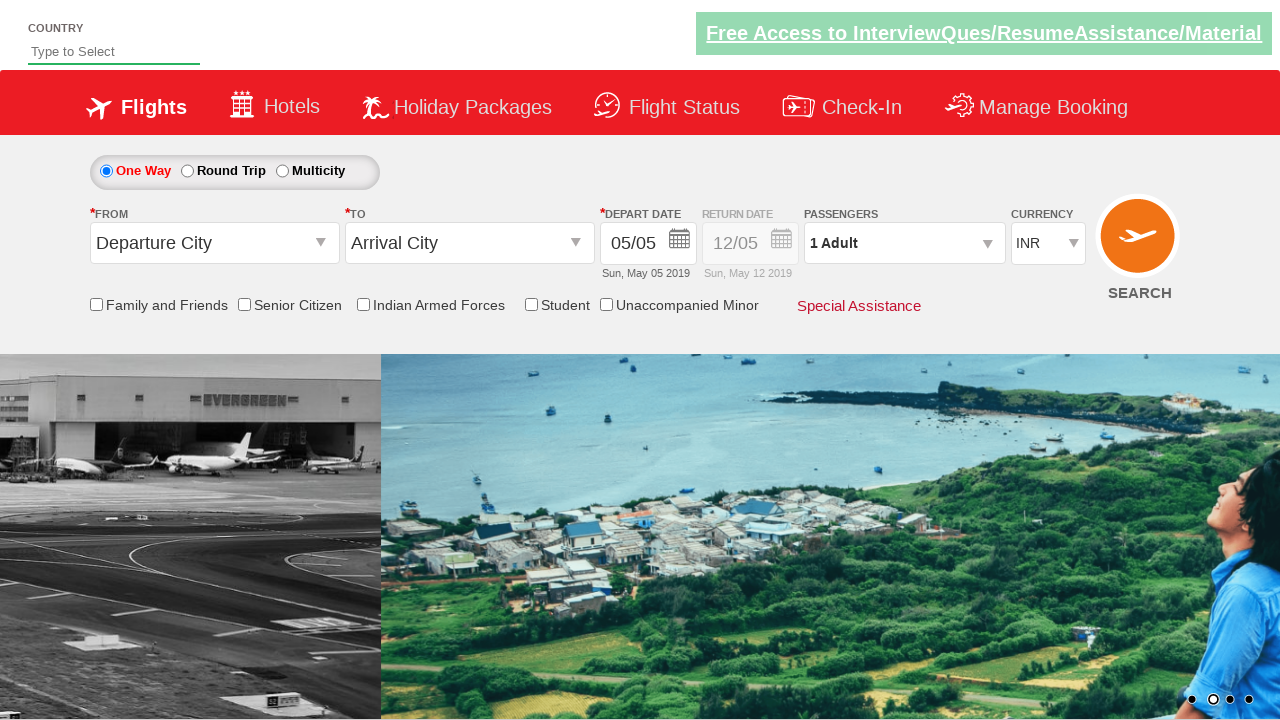

Filled autosuggest field with 'Br' to trigger dropdown on #autosuggest
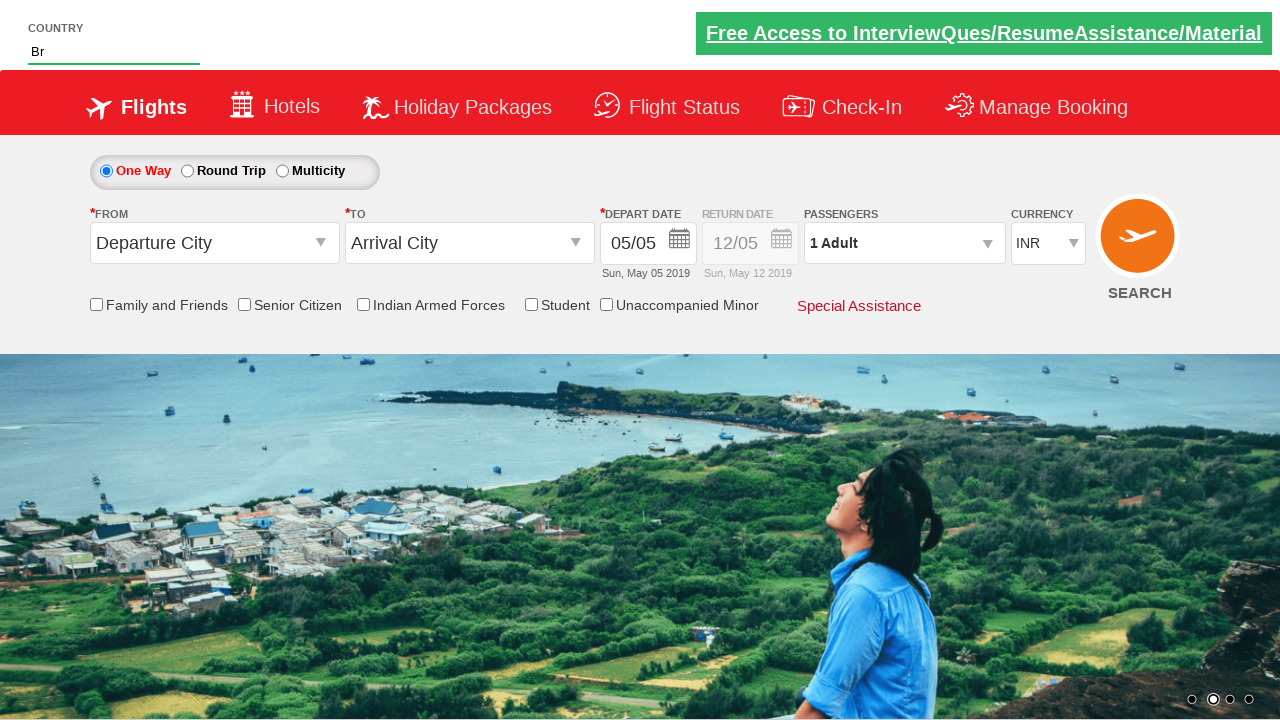

Waited for dropdown suggestions to appear
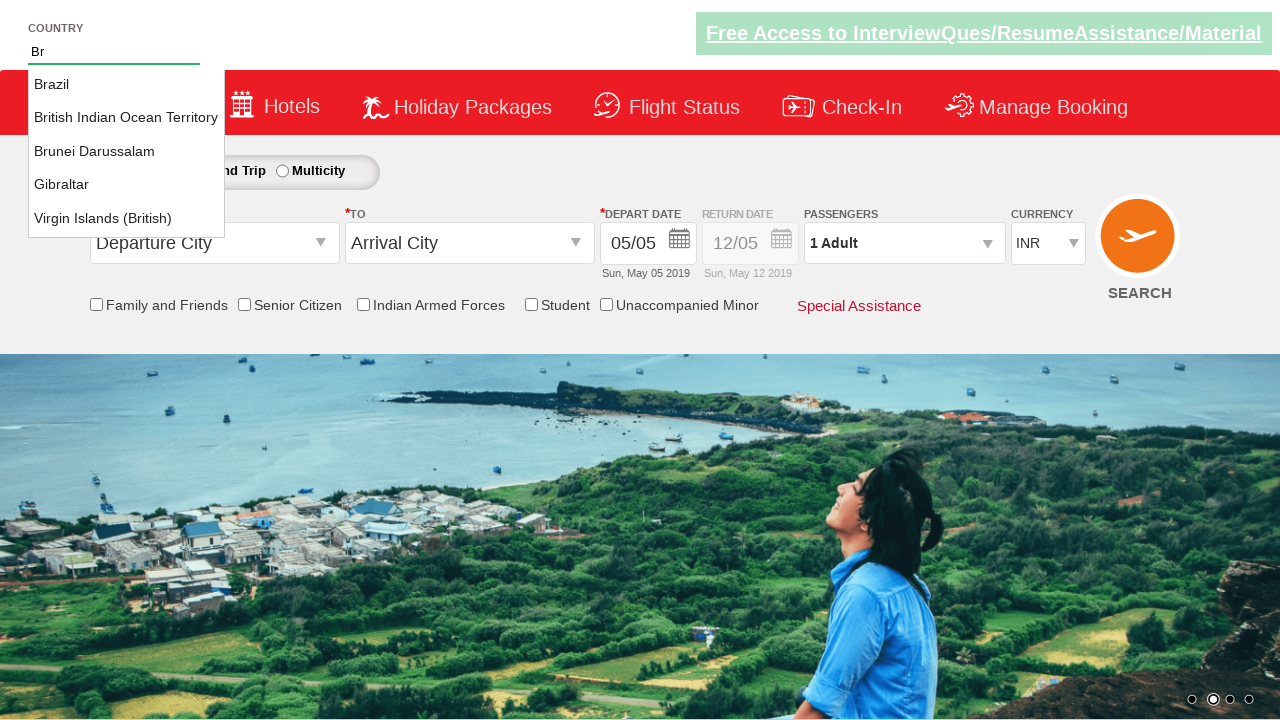

Located all dropdown option elements
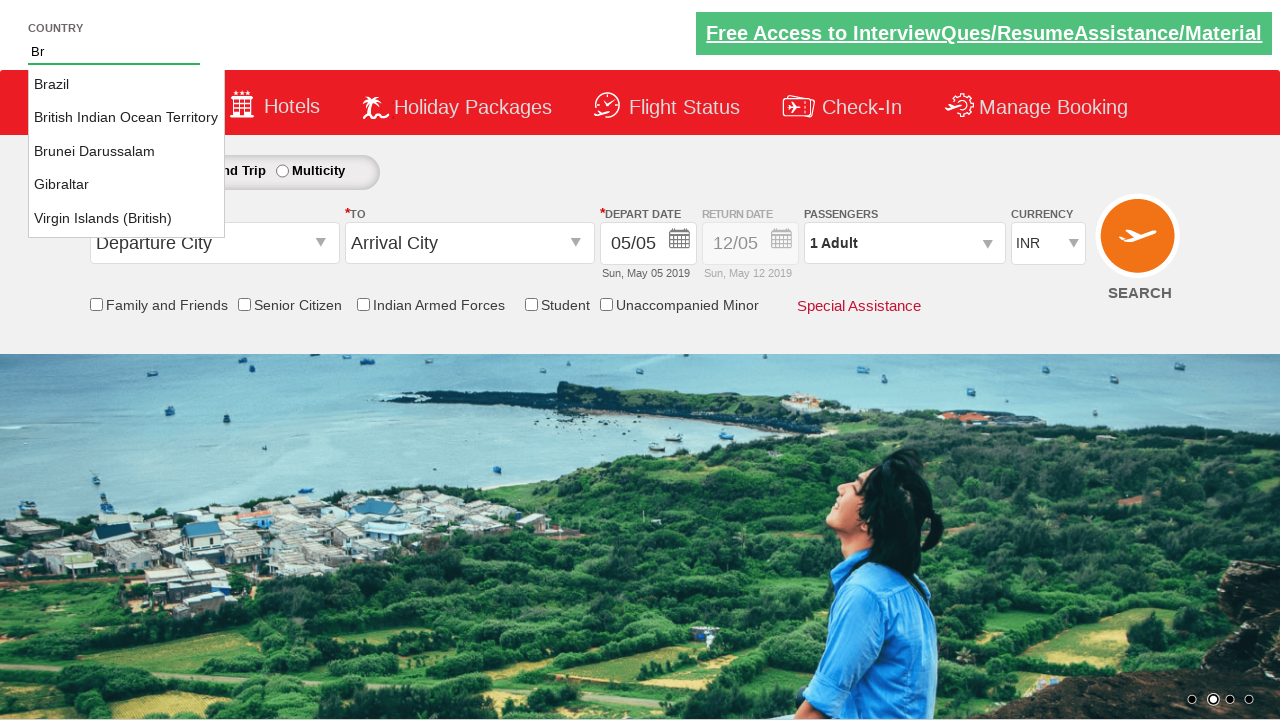

Found 5 dropdown options
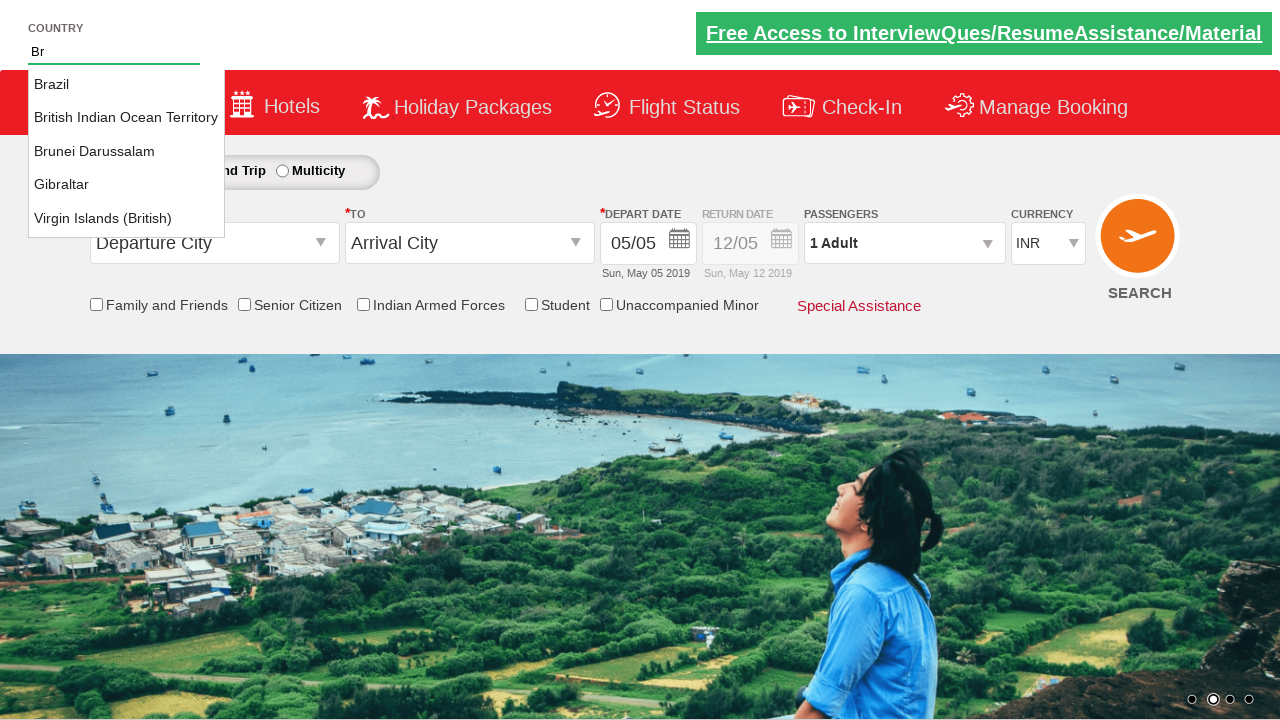

Selected 'Brunei Darussalam' from dropdown options at (126, 152) on li.ui-menu-item a >> nth=2
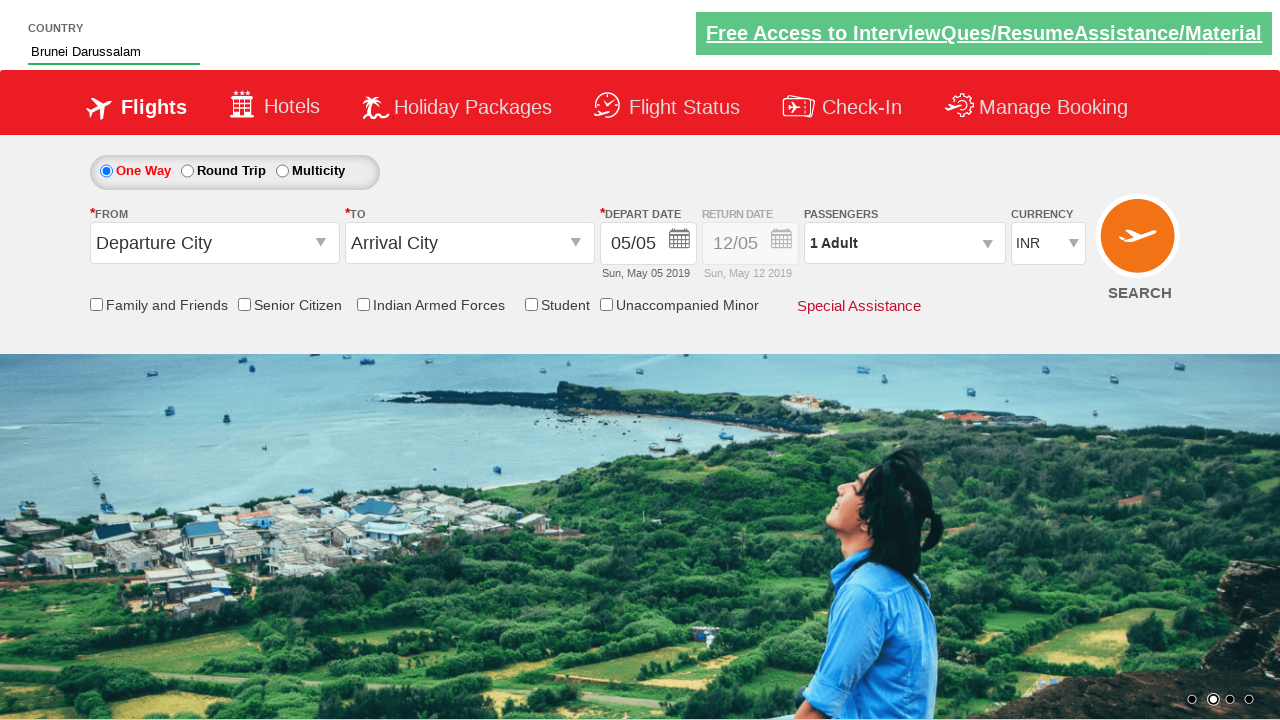

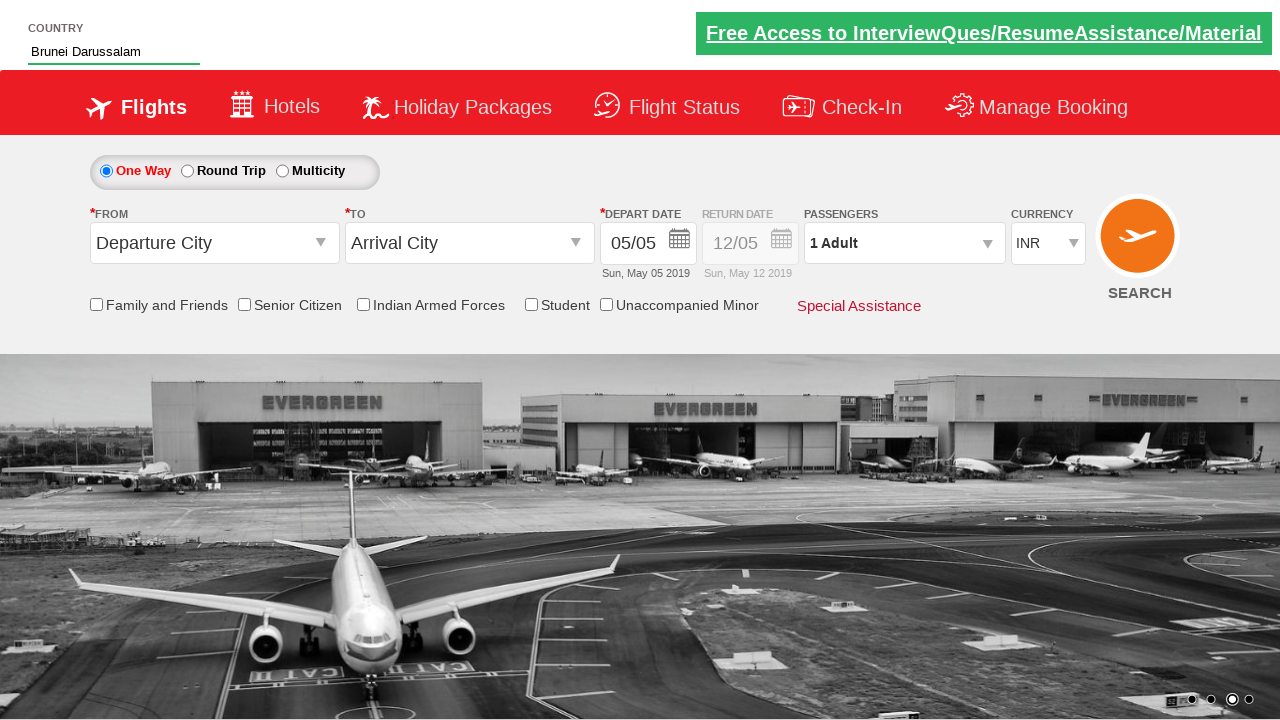